Tests text input functionality by verifying input visibility, filling it with text, clicking a button, and verifying the button text updates

Starting URL: http://uitestingplayground.com/textinput

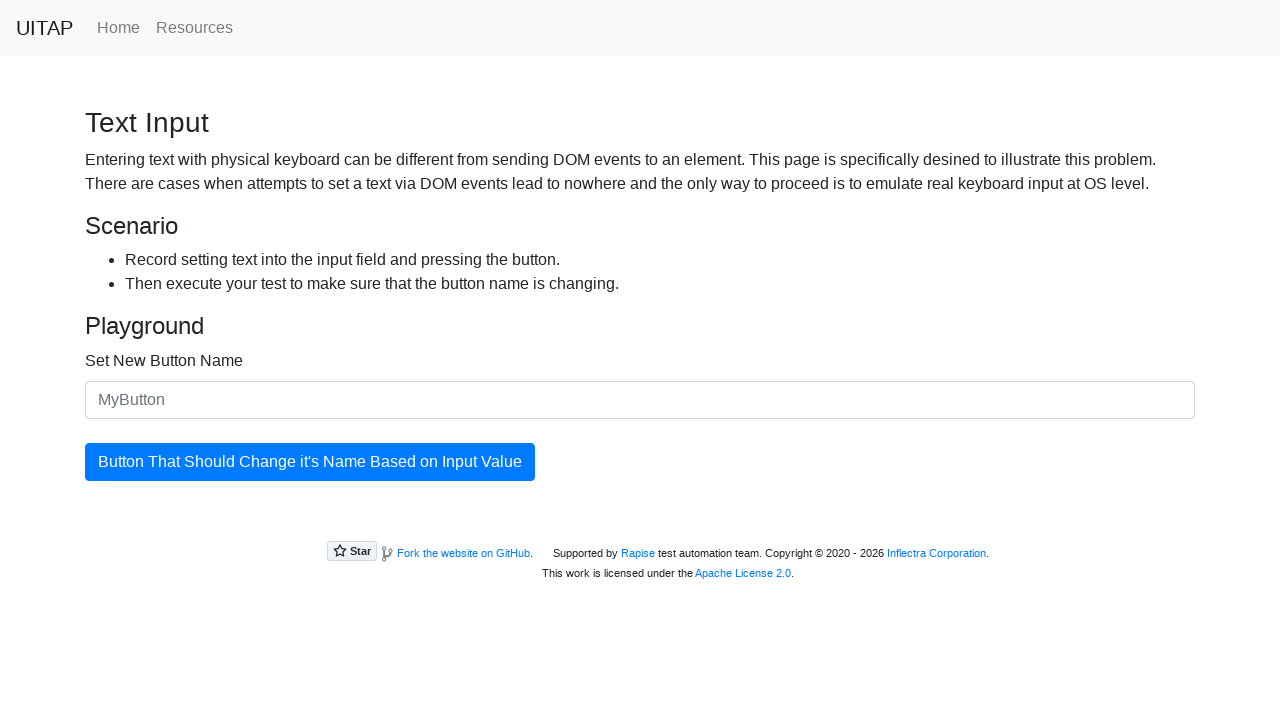

Text input field is visible
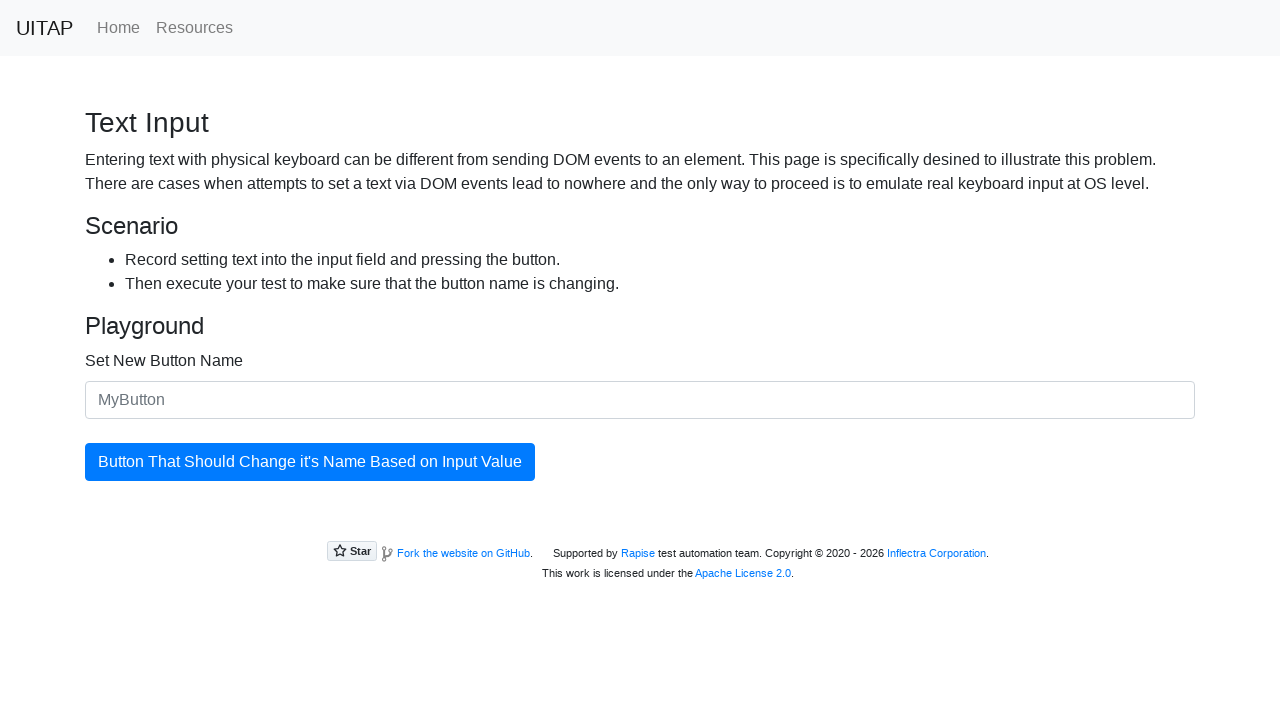

Filled text input field with 'Mario' on #newButtonName
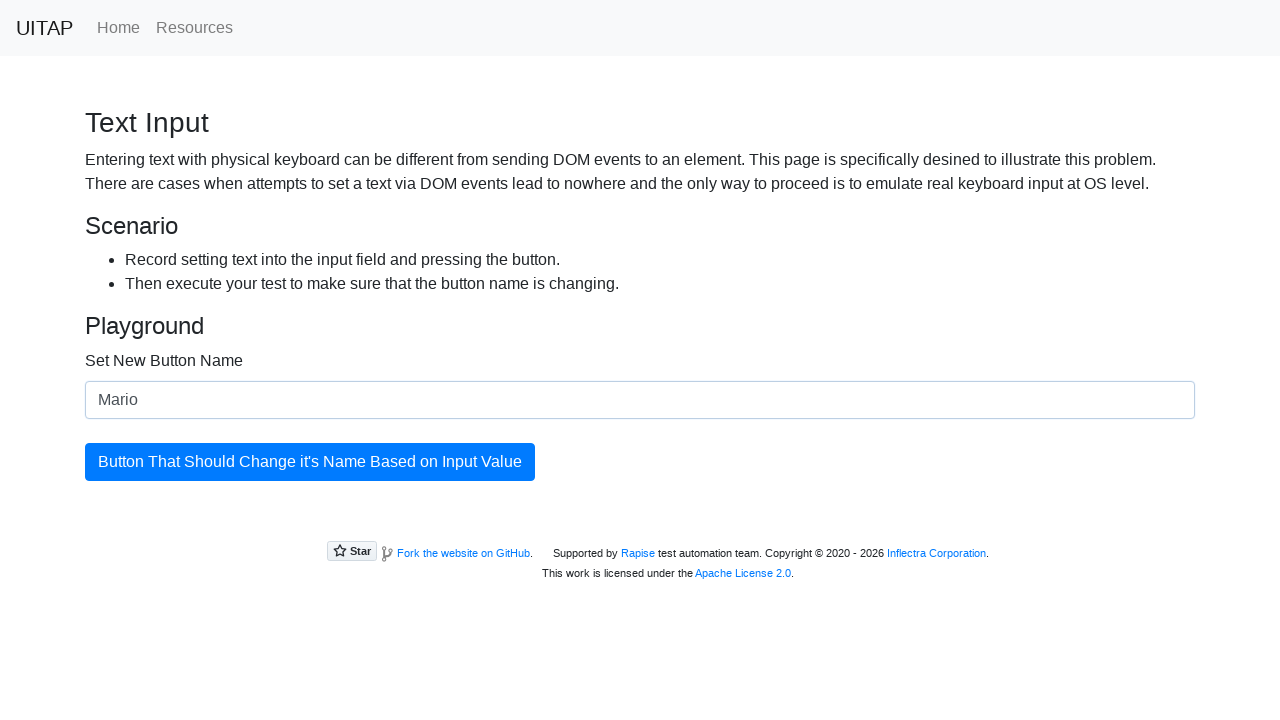

Clicked the update button at (310, 462) on #updatingButton
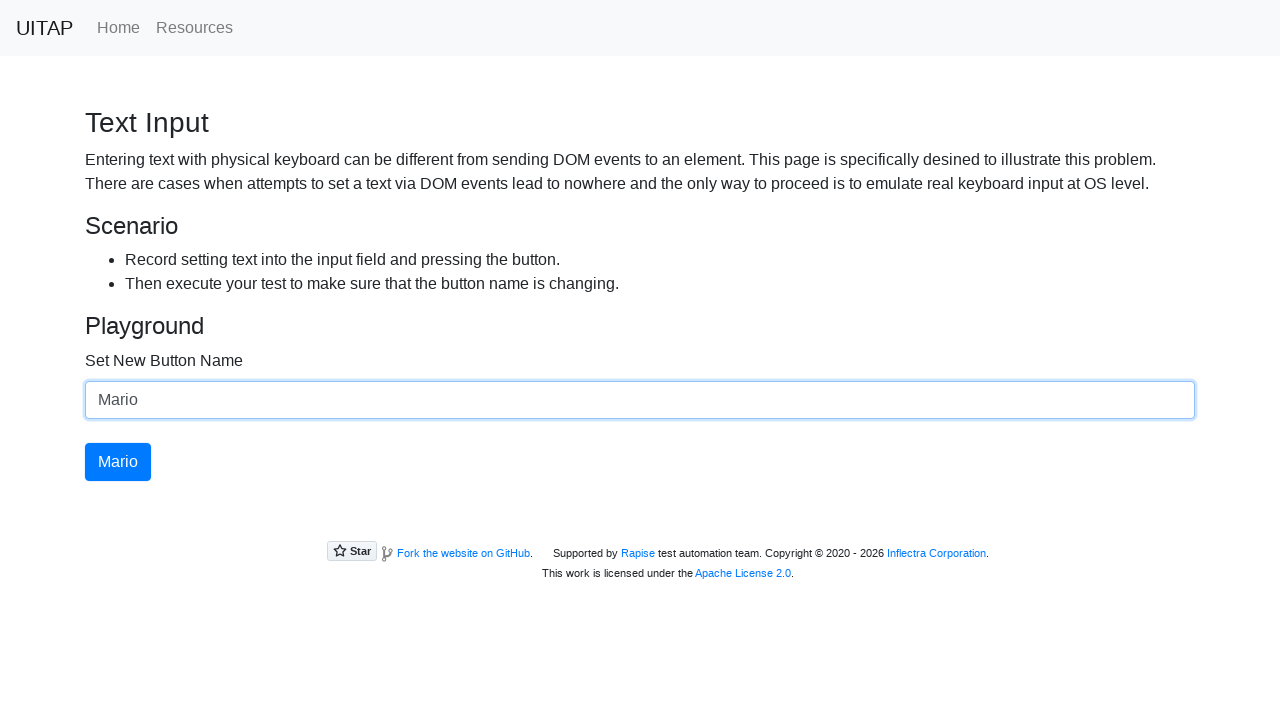

Button text successfully updated to 'Mario'
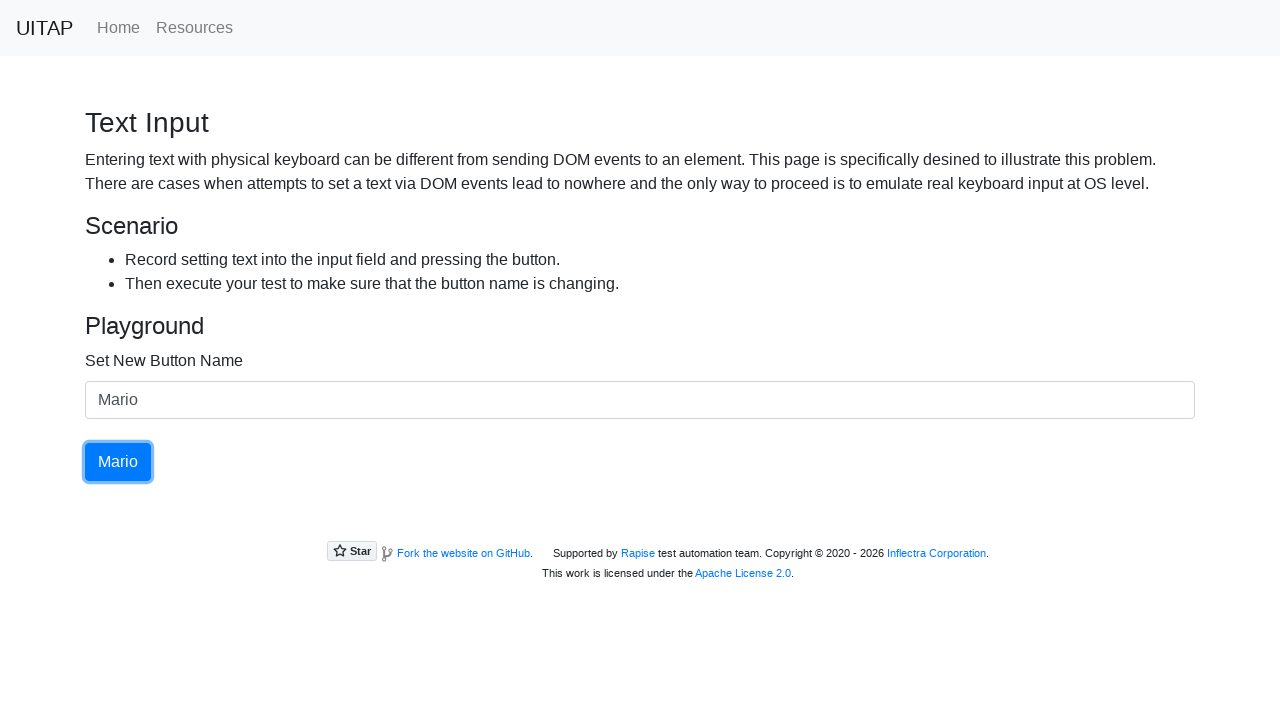

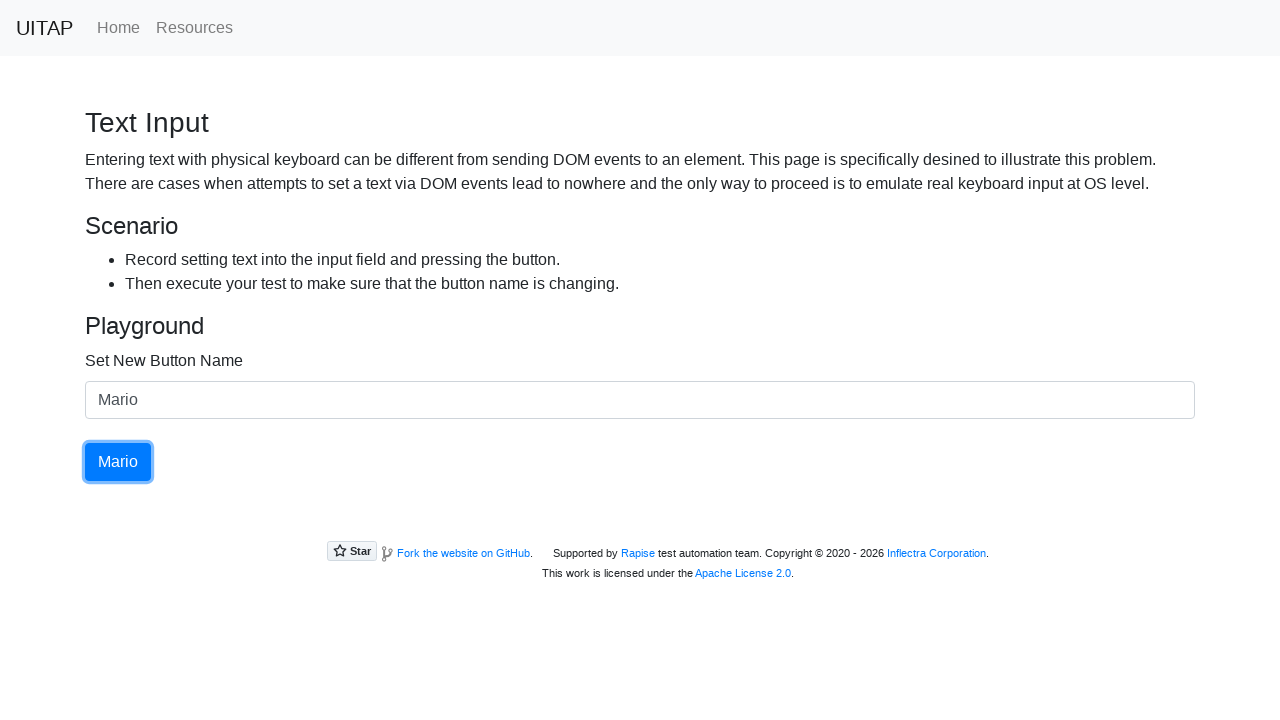